Tests right-click context menu functionality on a page element by performing a context click and navigating the menu with keyboard arrows

Starting URL: http://greenstech.in/selenium-course-content.html

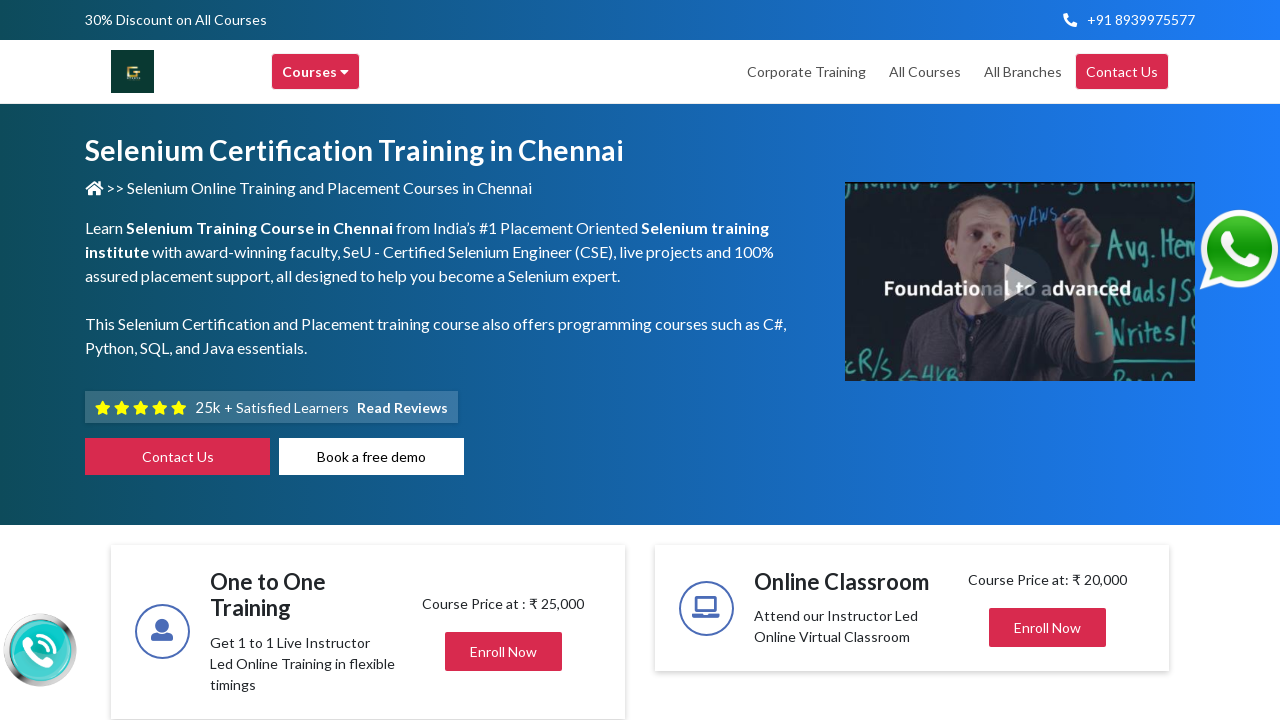

Right-clicked on heading element to open context menu at (1048, 360) on //div[@id='heading304']
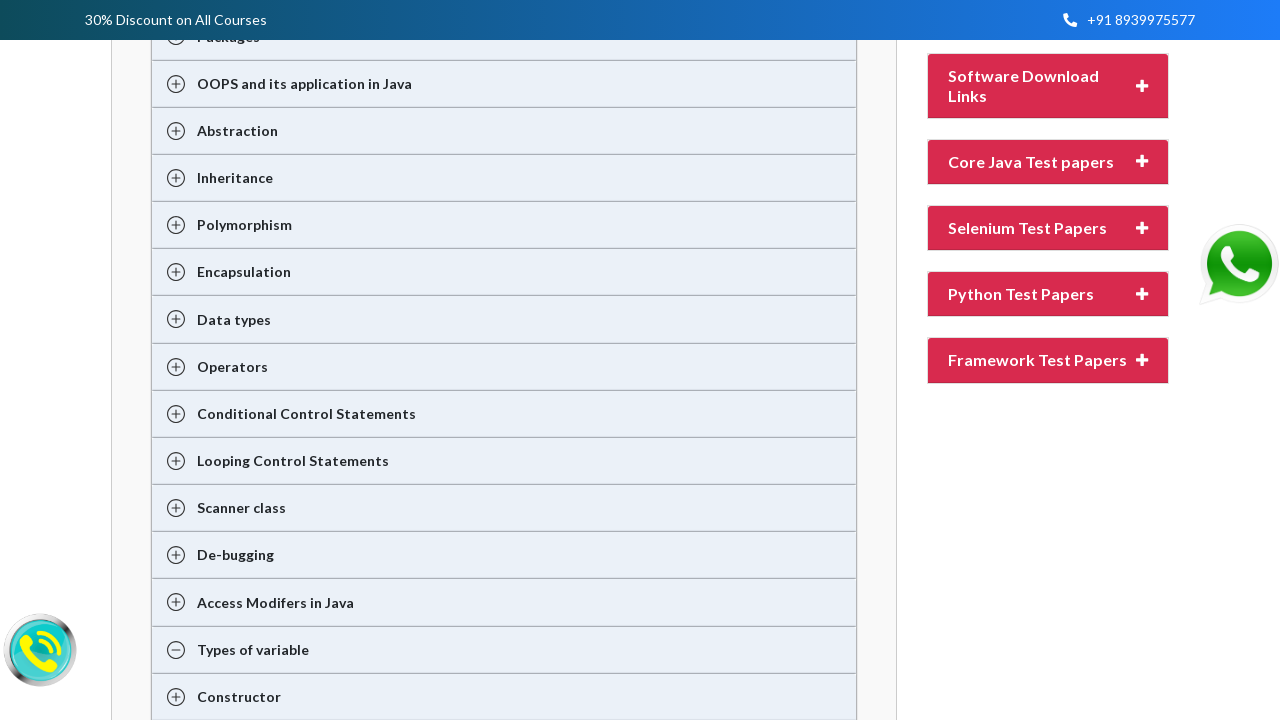

Pressed ArrowUp to navigate context menu upward
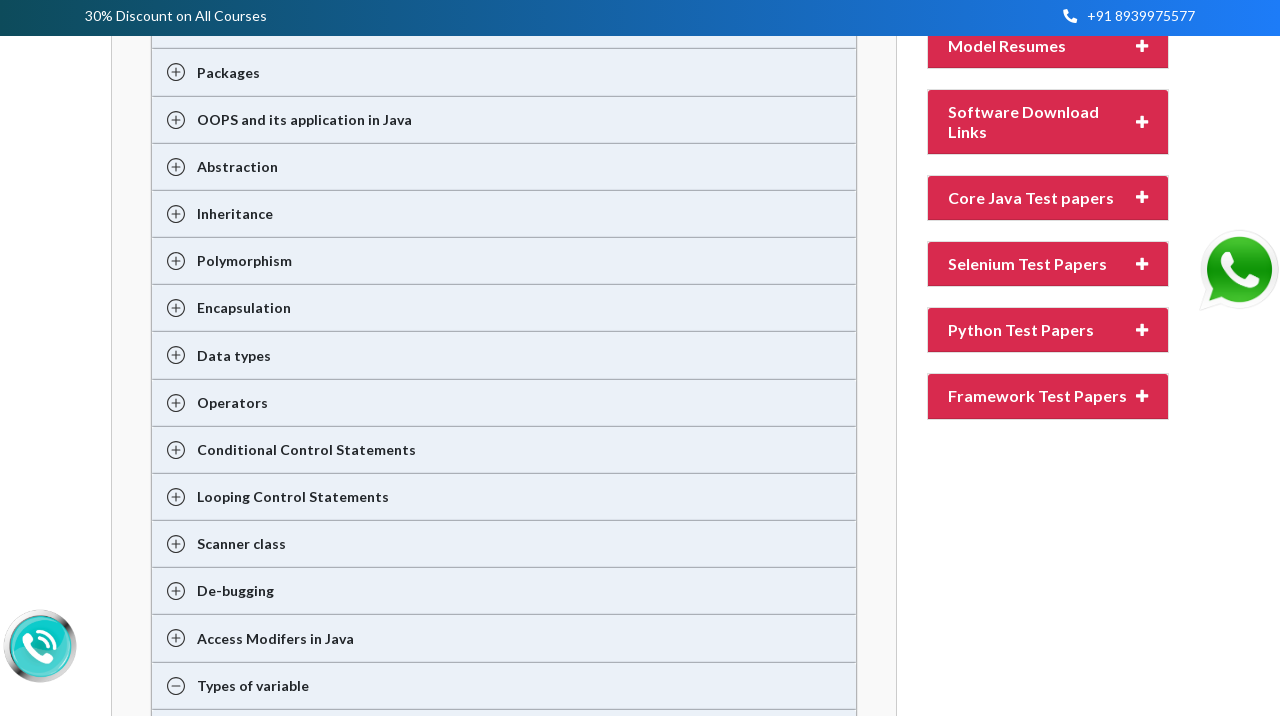

Pressed ArrowUp again to navigate context menu upward
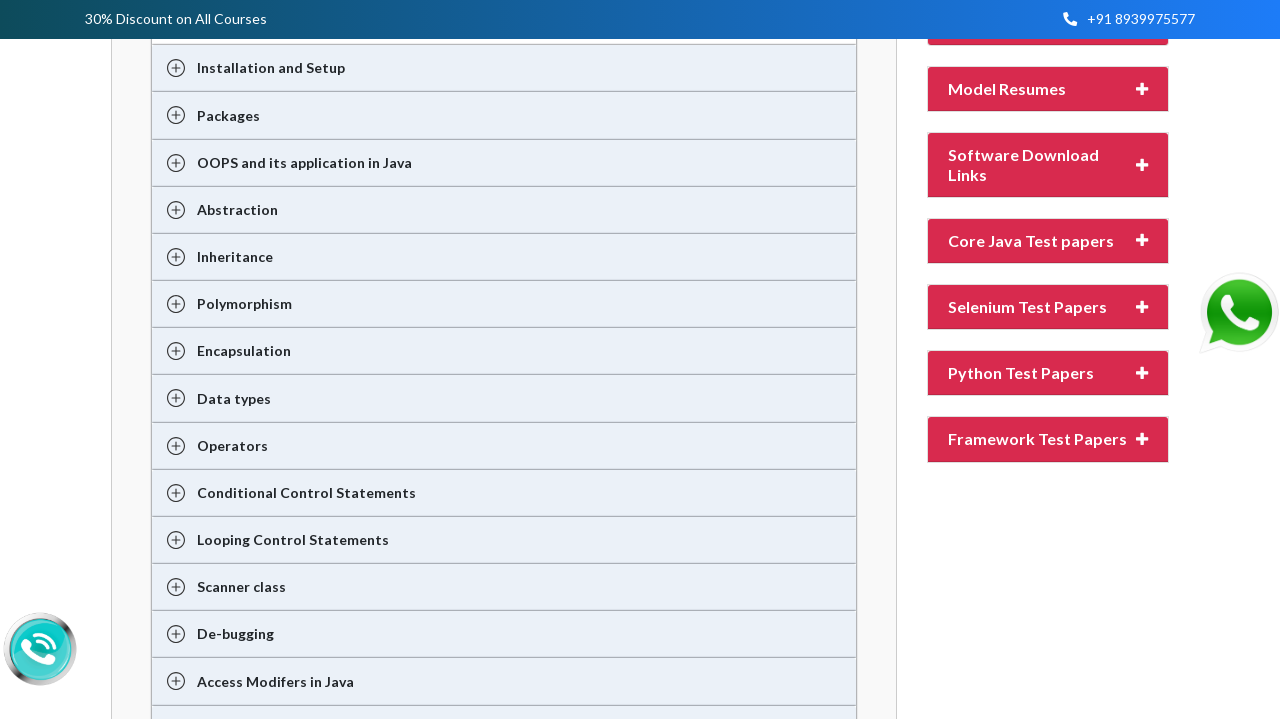

Pressed Enter to select context menu option
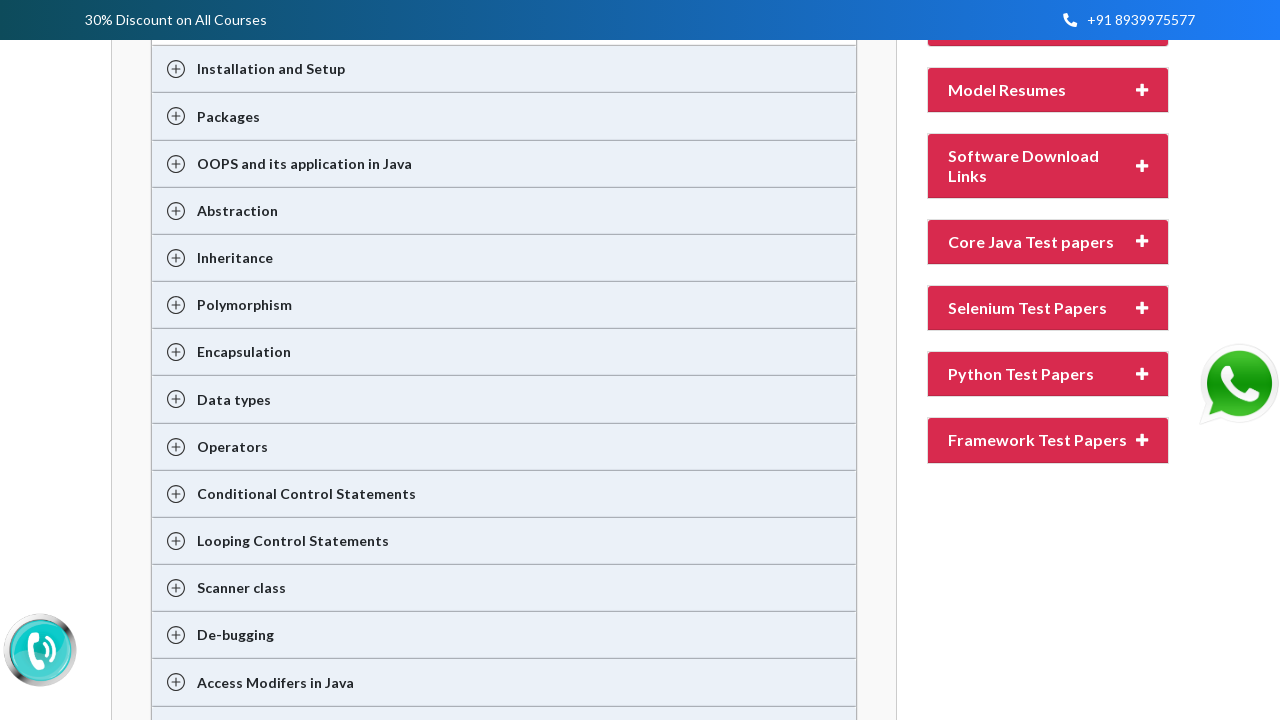

Pressed Enter to confirm context menu selection
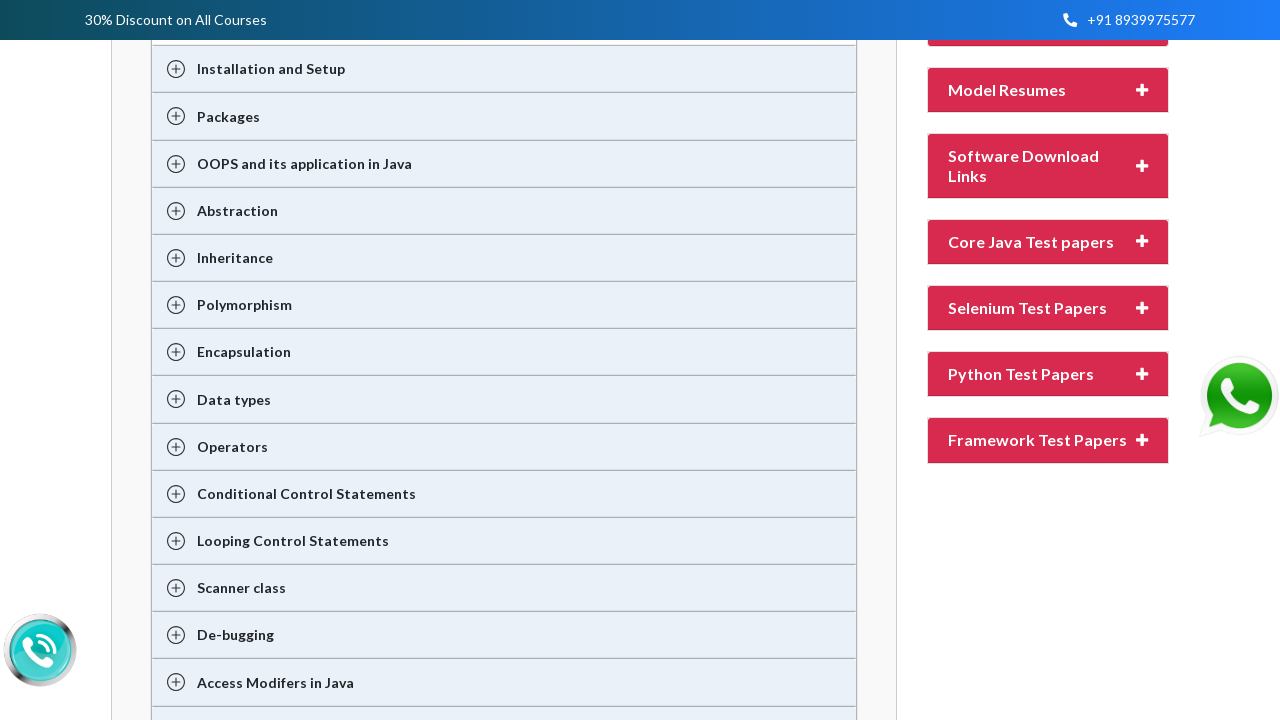

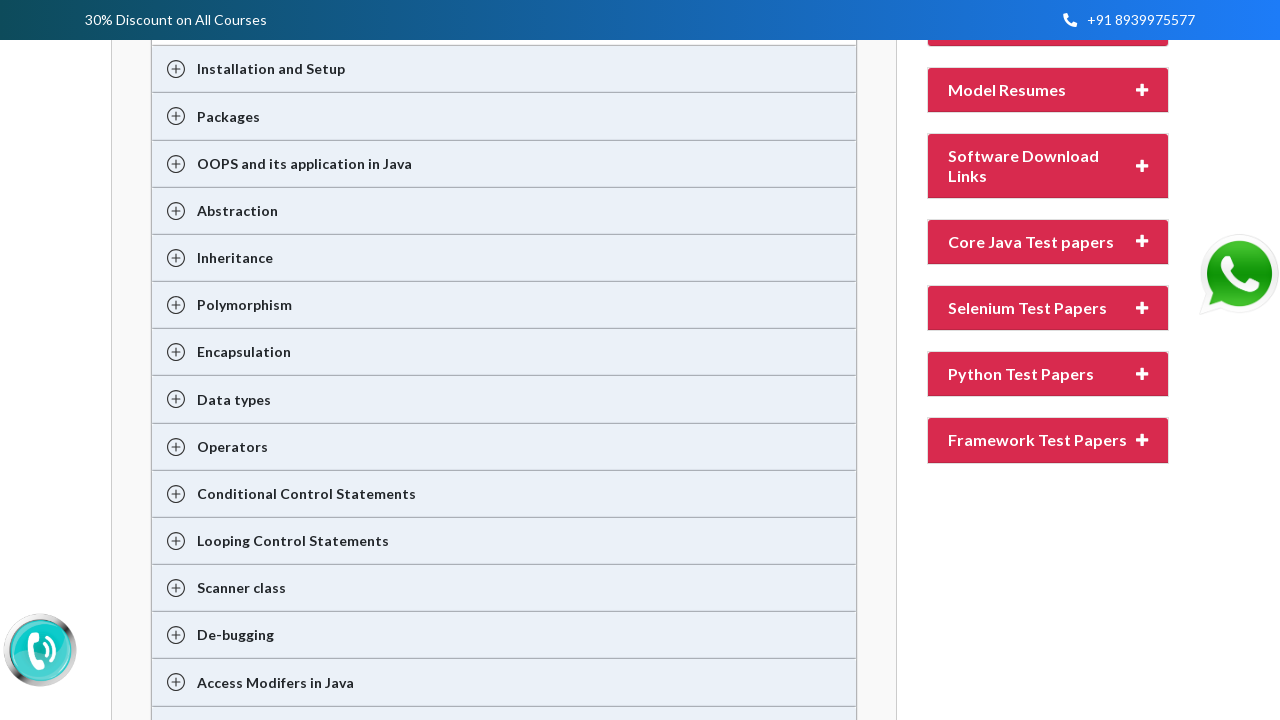